Tests drag-and-drop functionality on the jQuery UI demo page by switching to an iframe, locating the draggable element, and dragging it to the droppable target.

Starting URL: https://jqueryui.com/droppable/

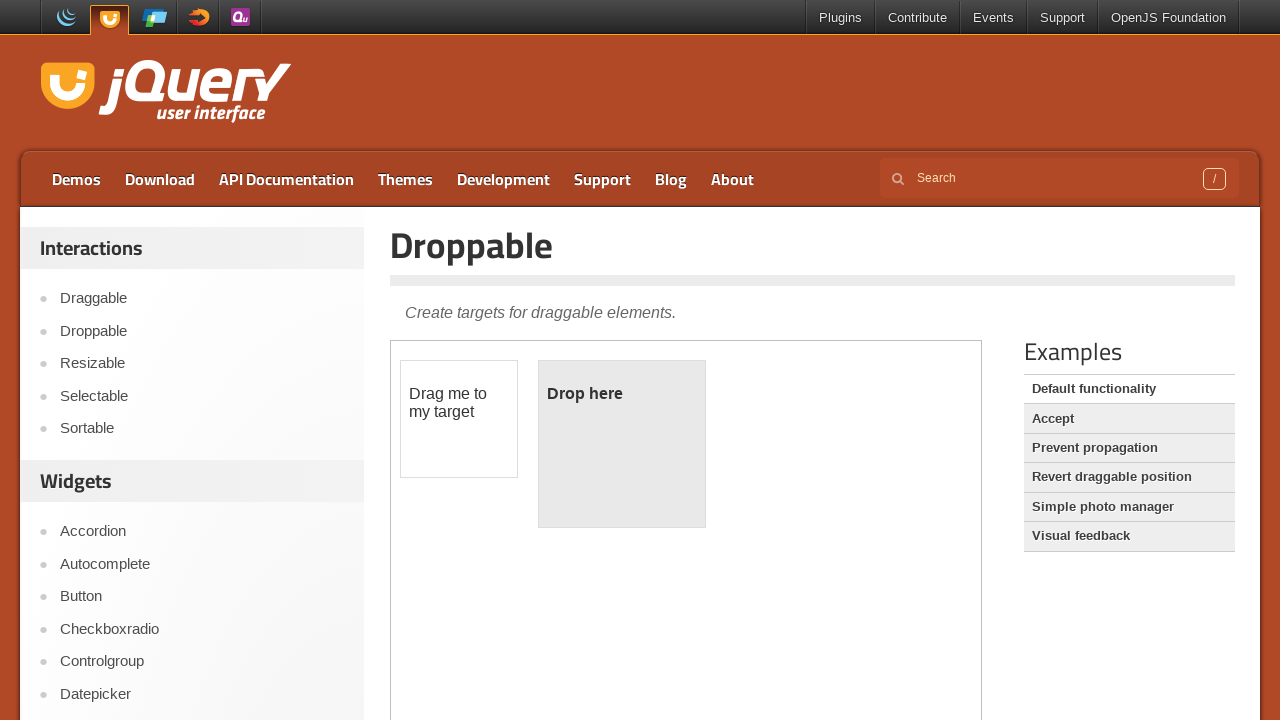

Located the demo iframe containing draggable elements
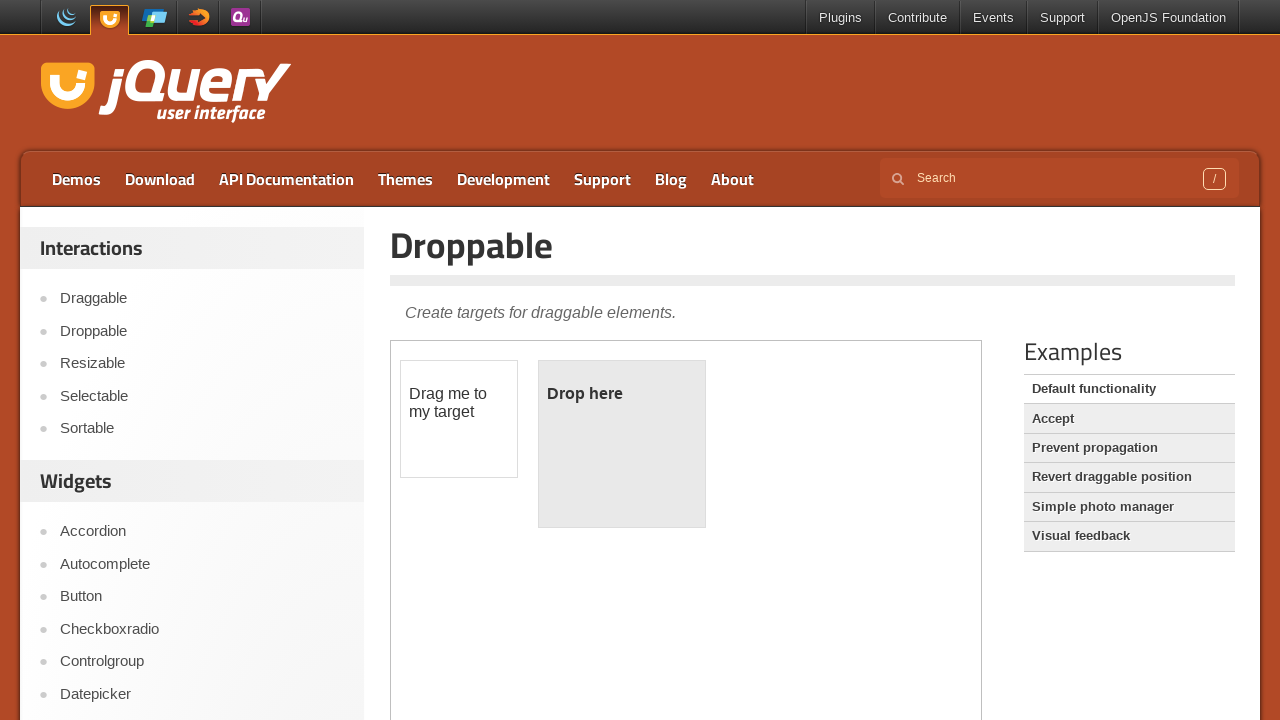

Clicked on the draggable element at (459, 419) on .demo-frame >> internal:control=enter-frame >> #draggable
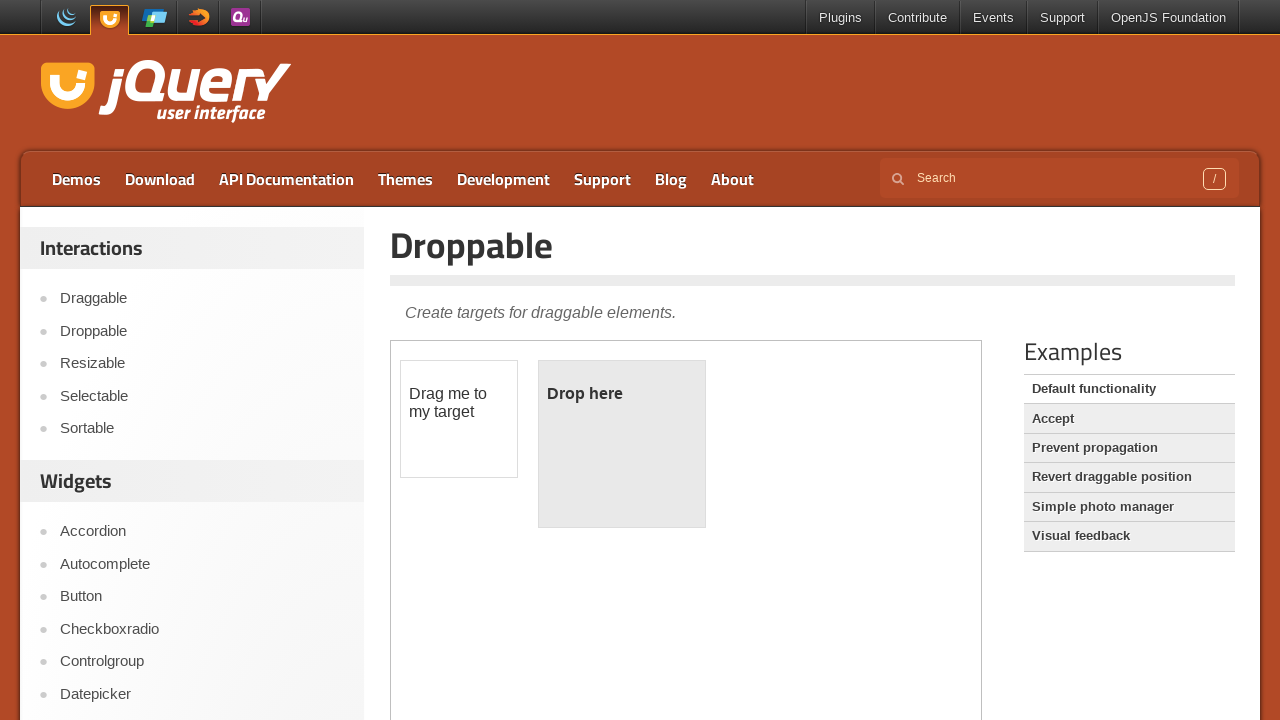

Located the source draggable element
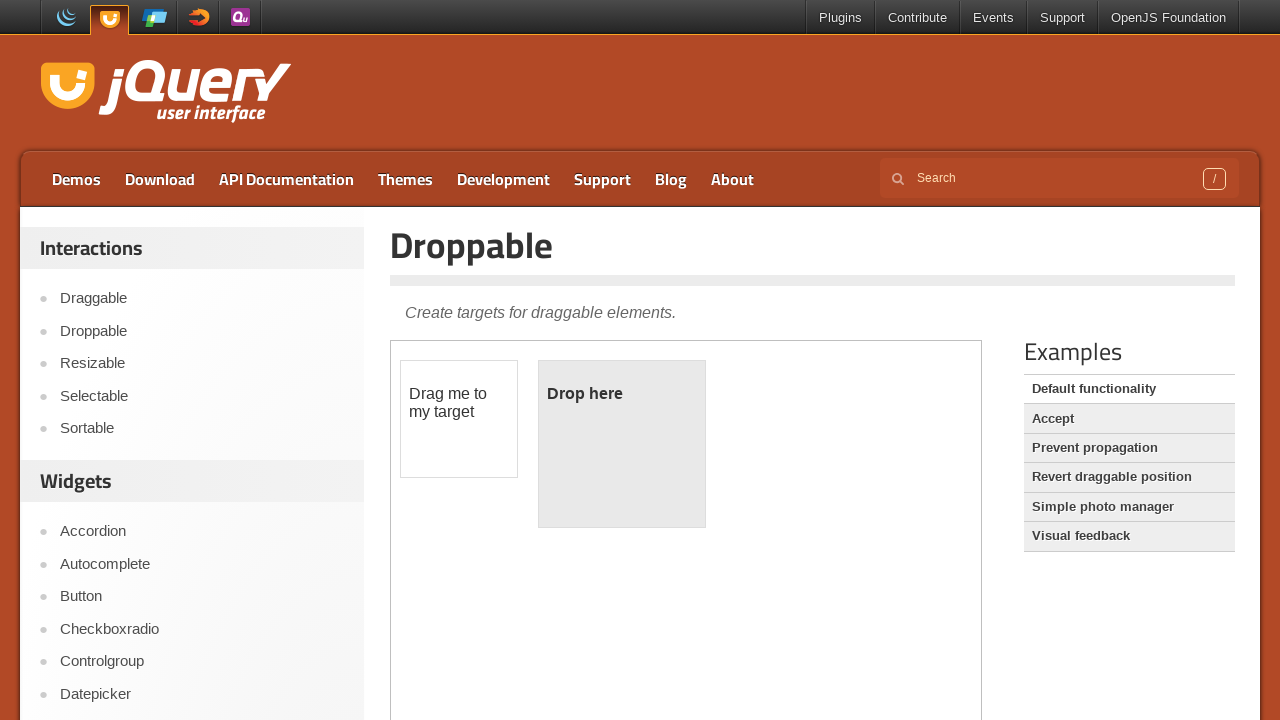

Located the target droppable element
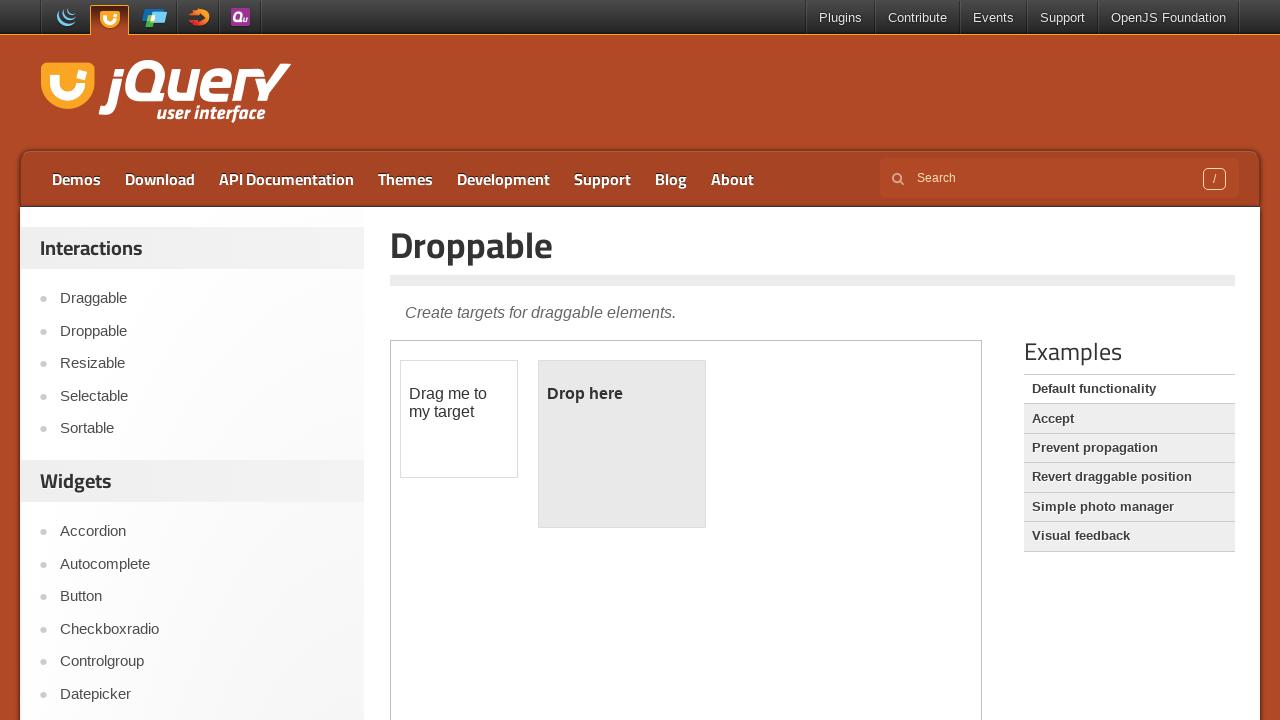

Dragged the draggable element to the droppable target at (622, 444)
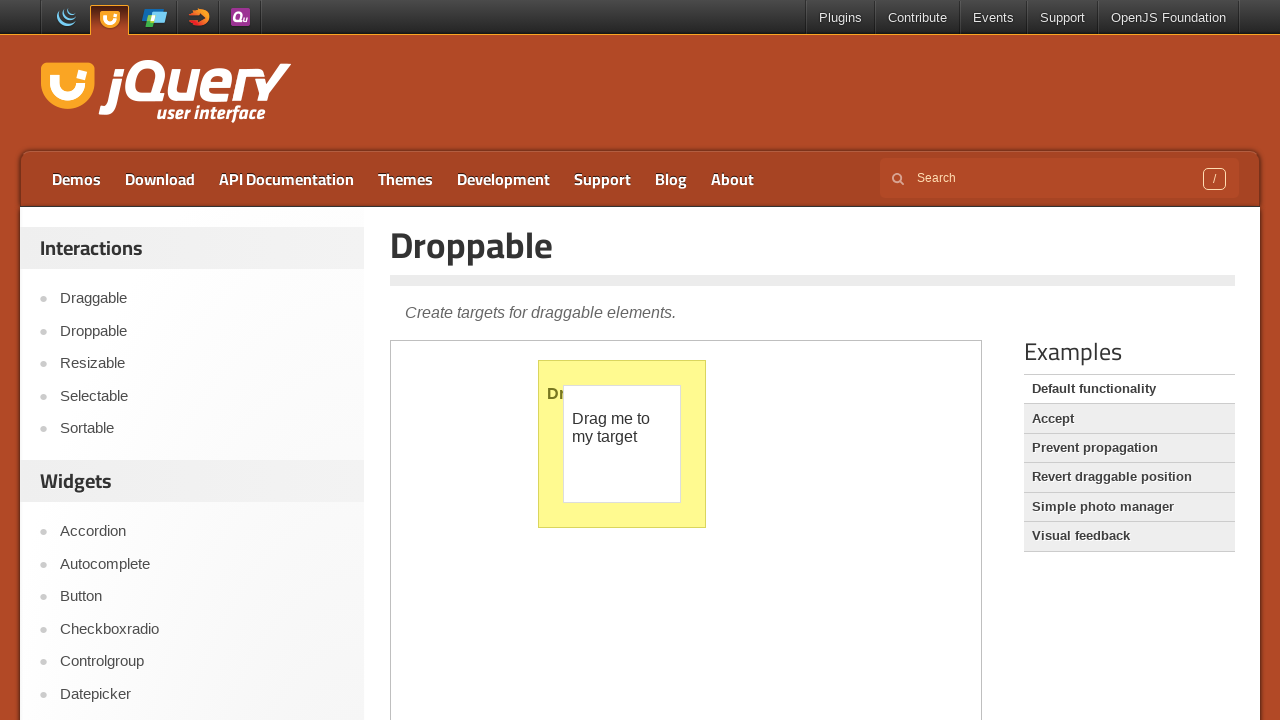

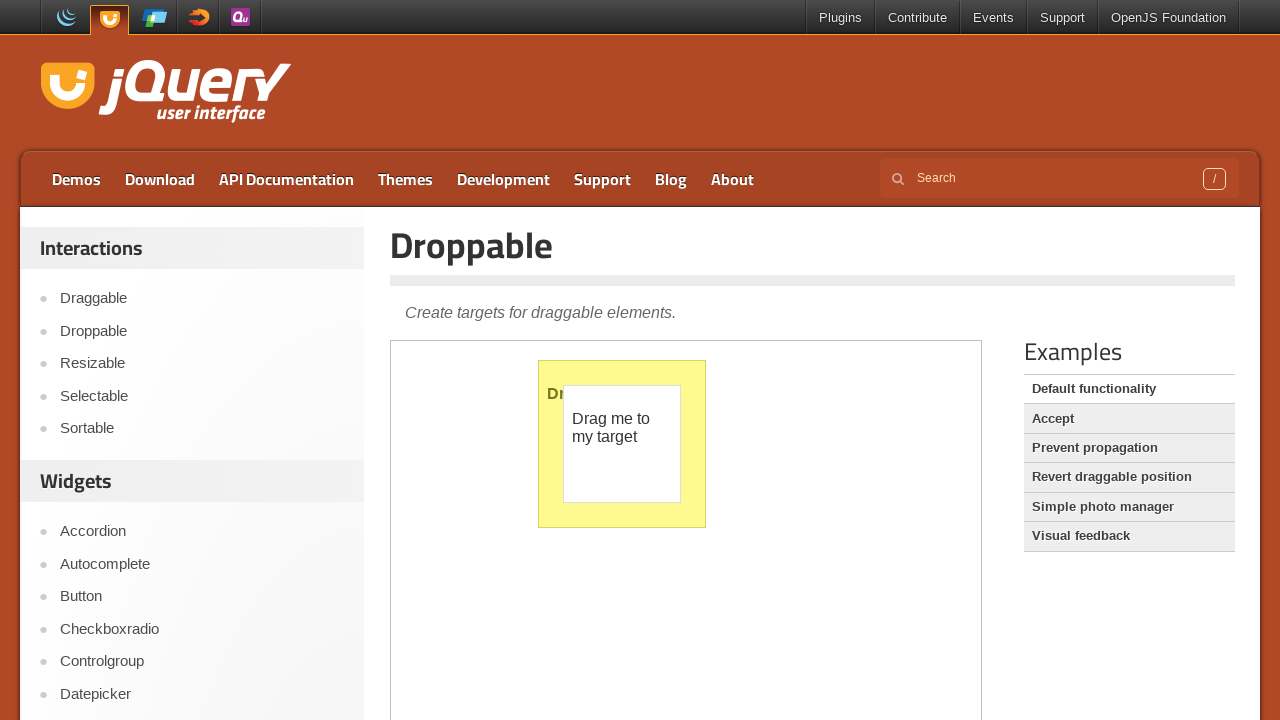